Navigates through a demo application to test page loading synchronization by clicking through UI Testing Concepts, Synchronization, and Page Loading sections, then opening content in a new tab

Starting URL: https://demoapps.qspiders.com/

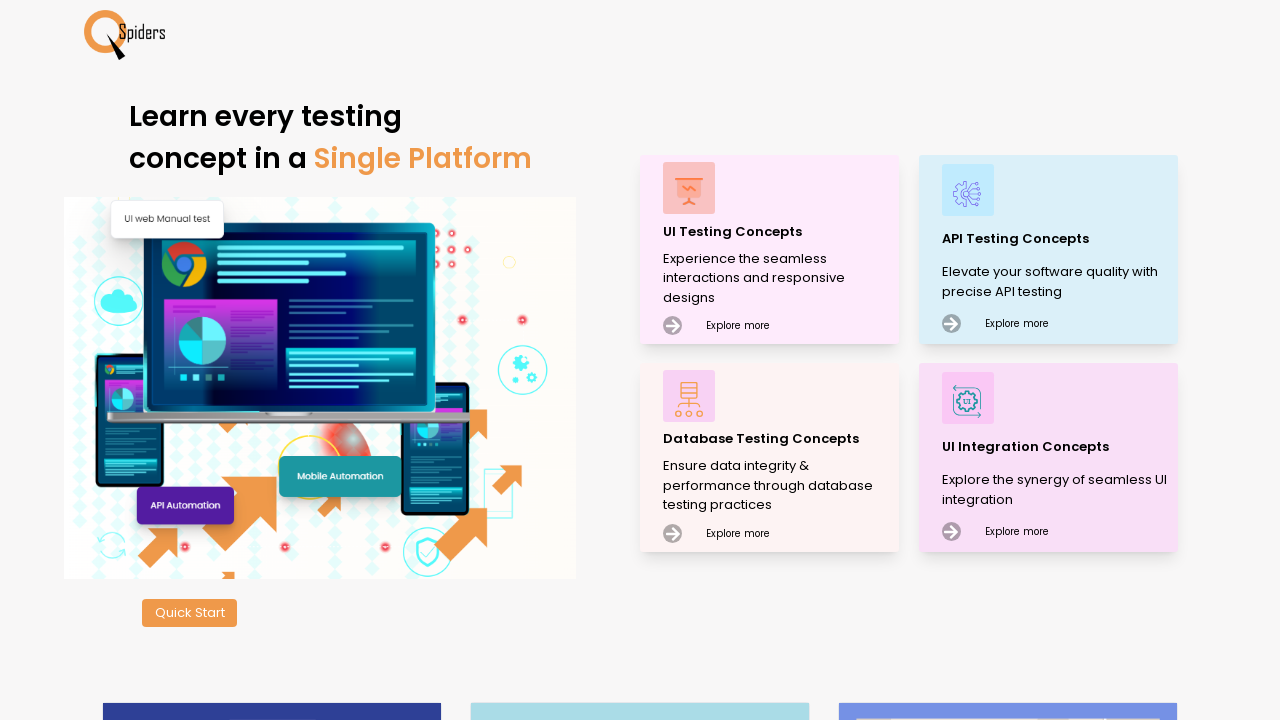

Clicked on UI Testing Concepts section at (778, 232) on xpath=//p[text()='UI Testing Concepts']
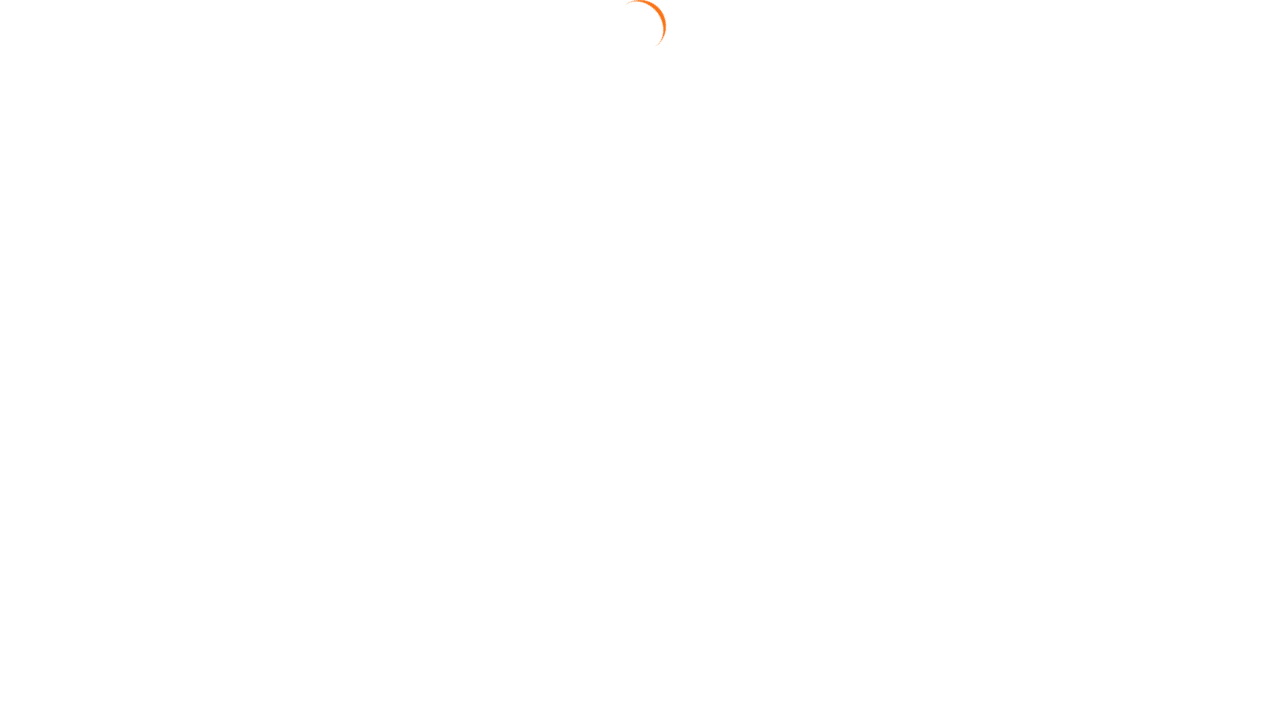

Clicked on Synchronization section at (74, 608) on xpath=//section[text()='Synchronization']
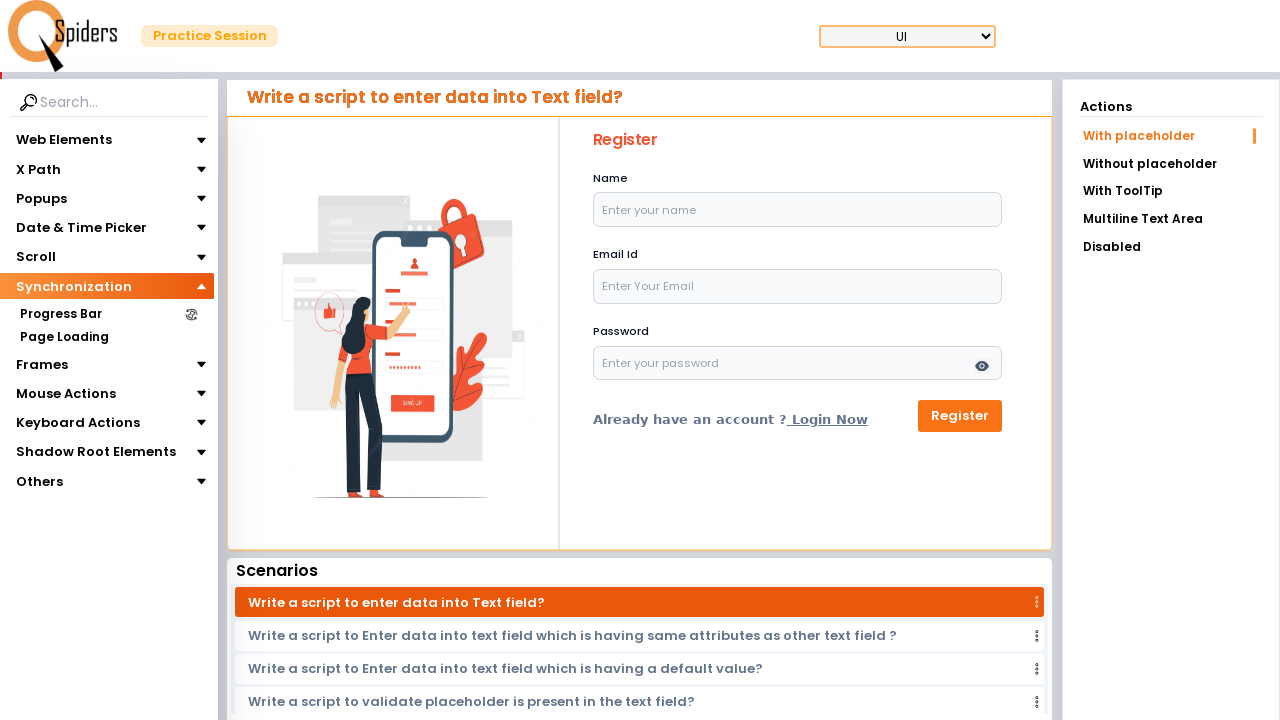

Clicked on Page Loading section at (64, 337) on xpath=//section[text()='Page Loading']
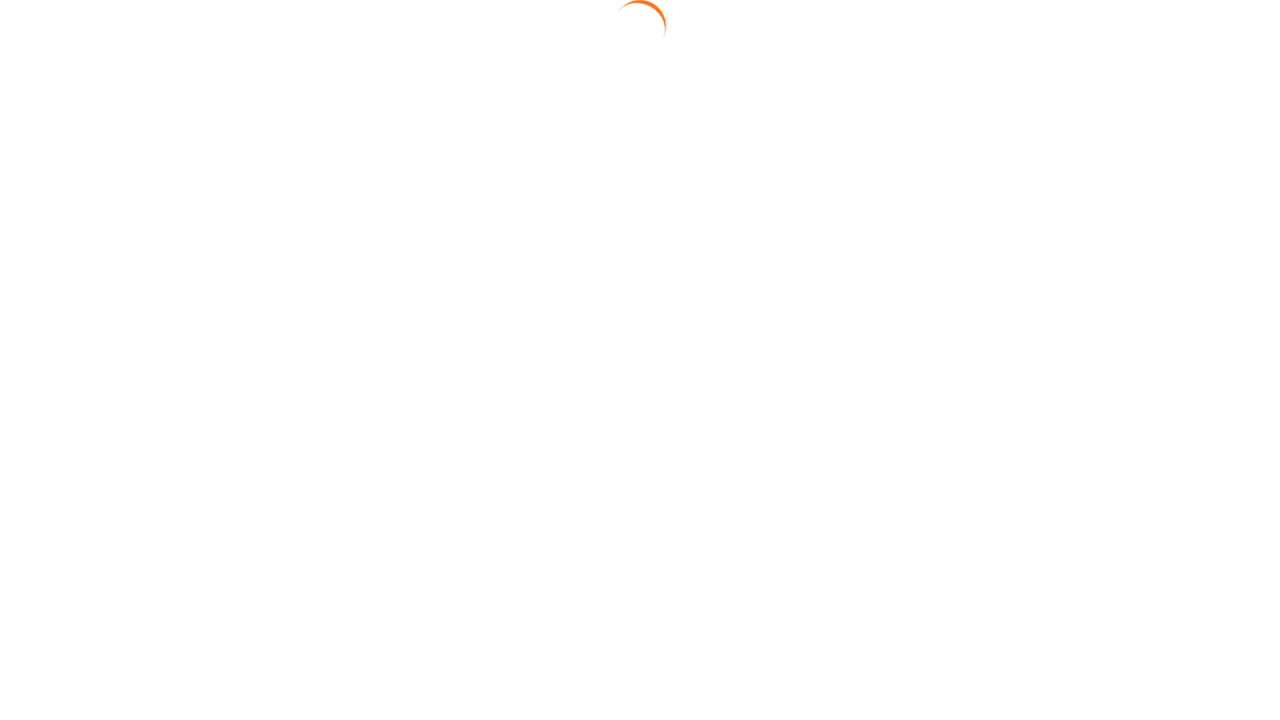

Clicked on Open In New Tab link at (644, 278) on xpath=//a[text()='Open In New Tab']
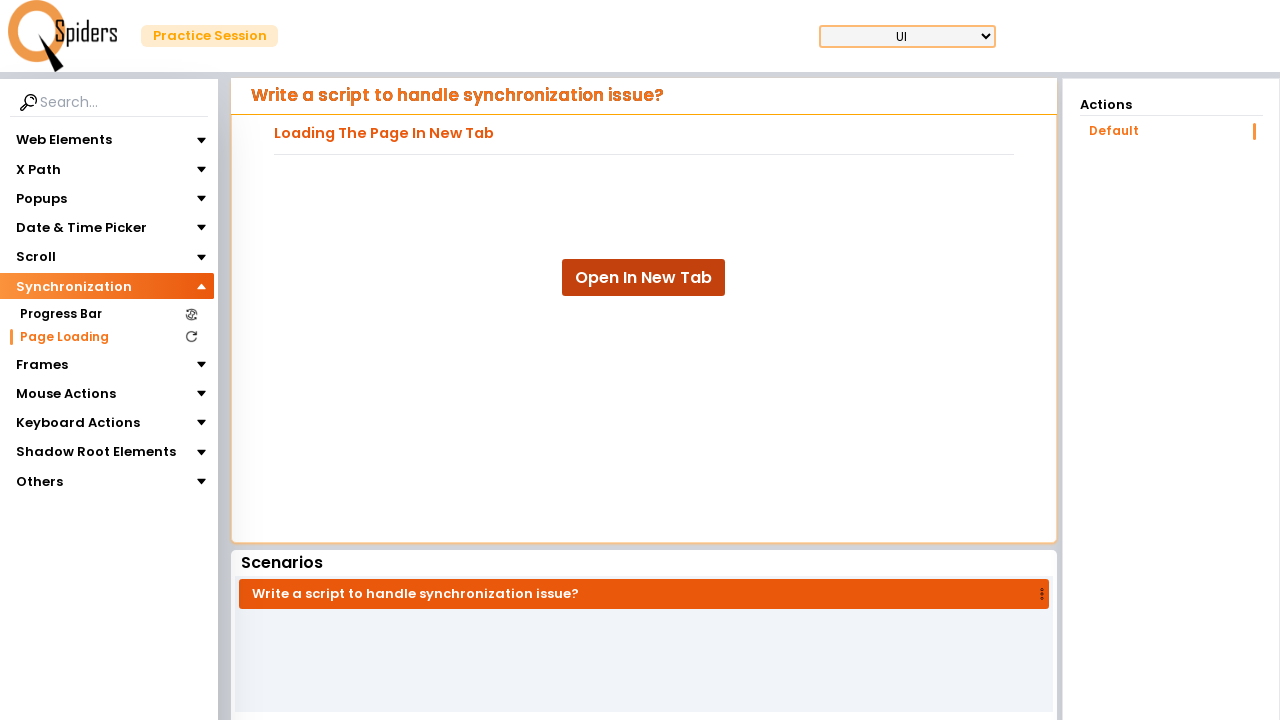

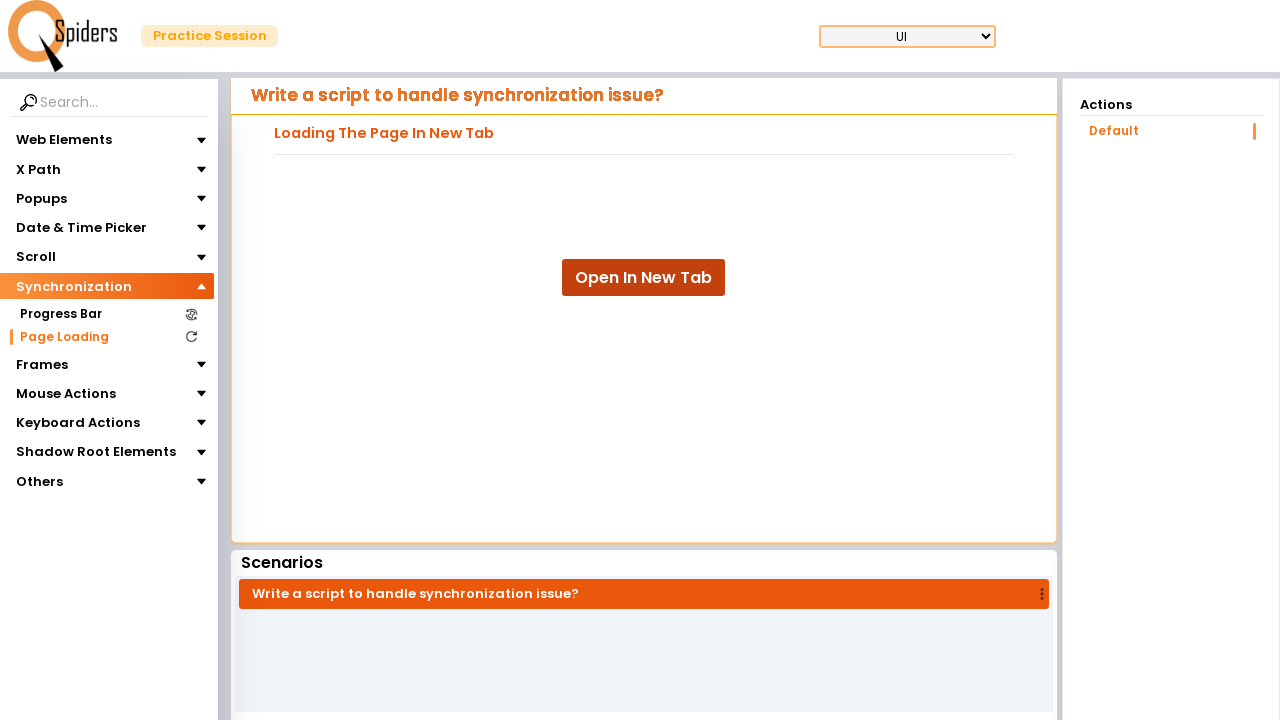